Tests a slow calculator by clicking buttons to perform 1+3 calculation and waiting for the result to display 4

Starting URL: https://bonigarcia.dev/selenium-webdriver-java/slow-calculator.html

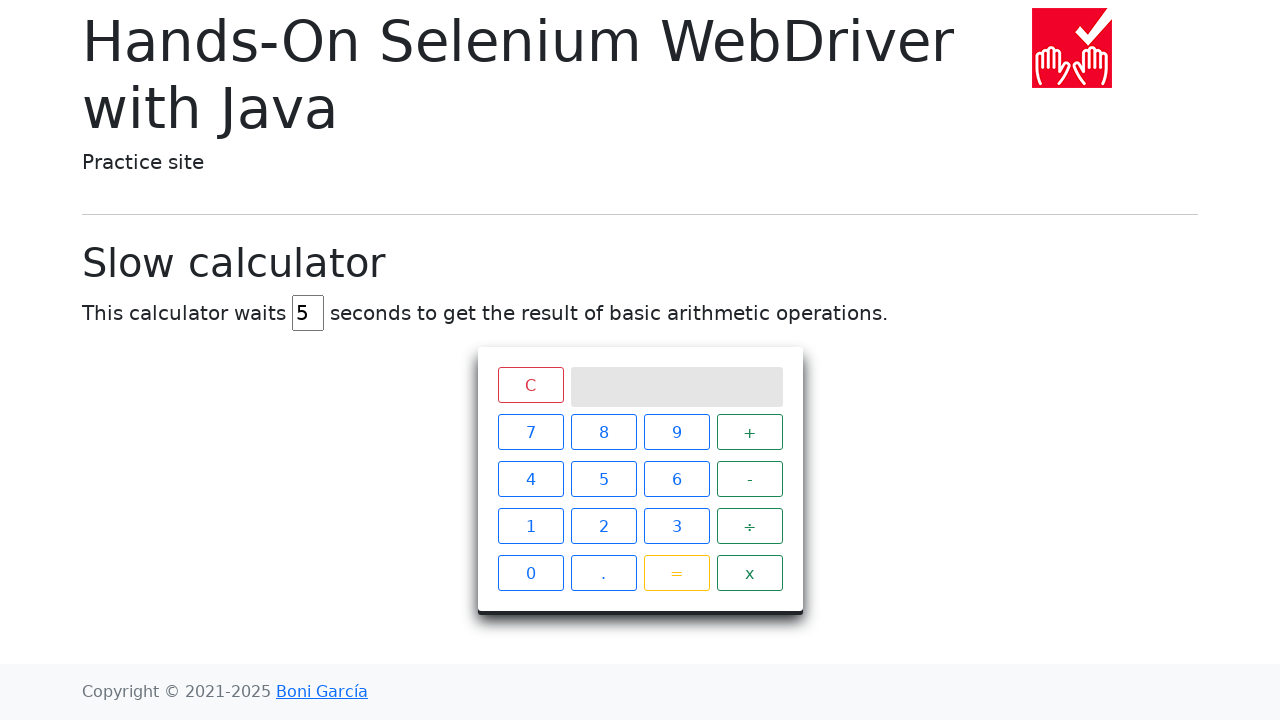

Navigated to slow calculator page
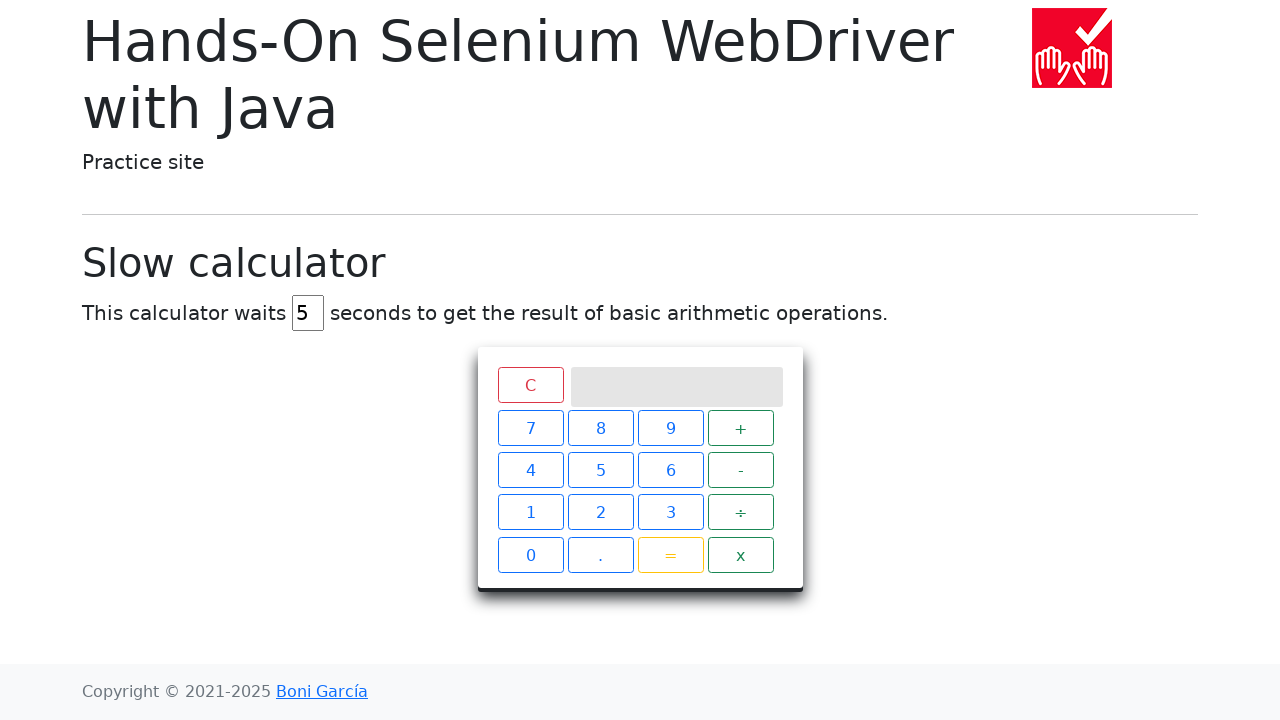

Clicked number 1 at (530, 526) on xpath=//span[text()='1']
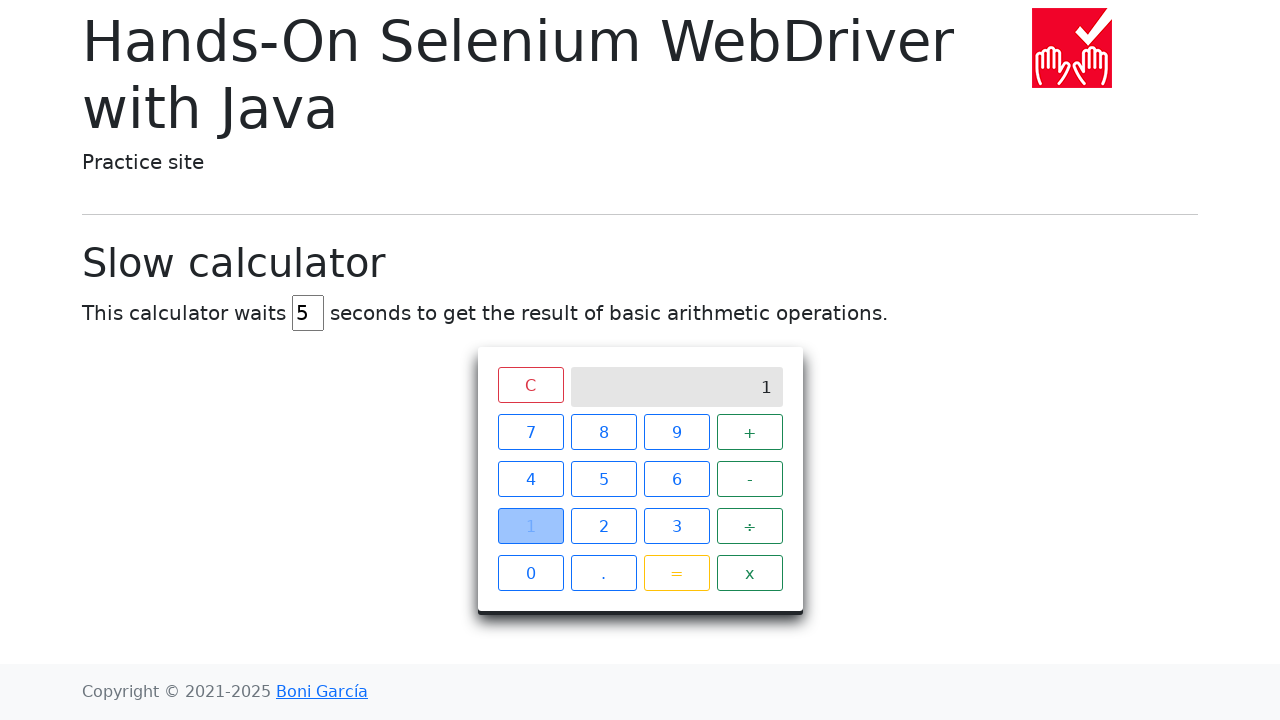

Clicked plus operator at (750, 432) on xpath=//span[text()='+']
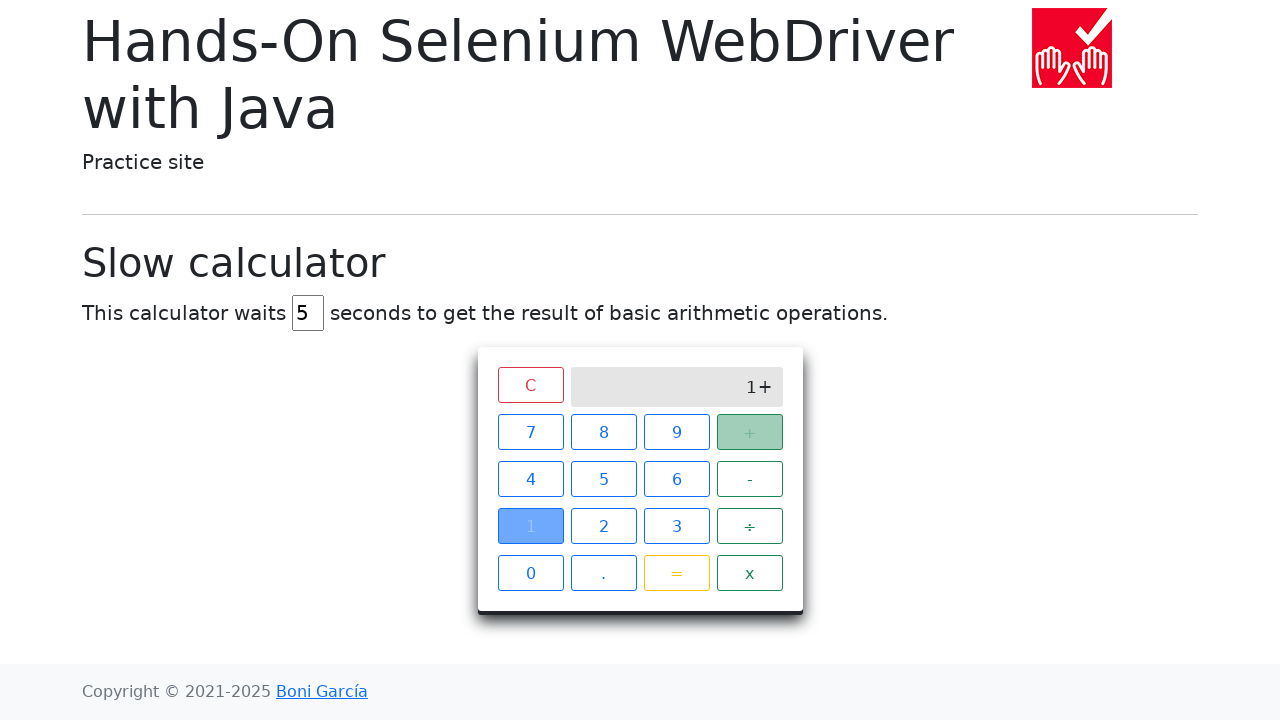

Clicked number 3 at (676, 526) on xpath=//span[text()='3']
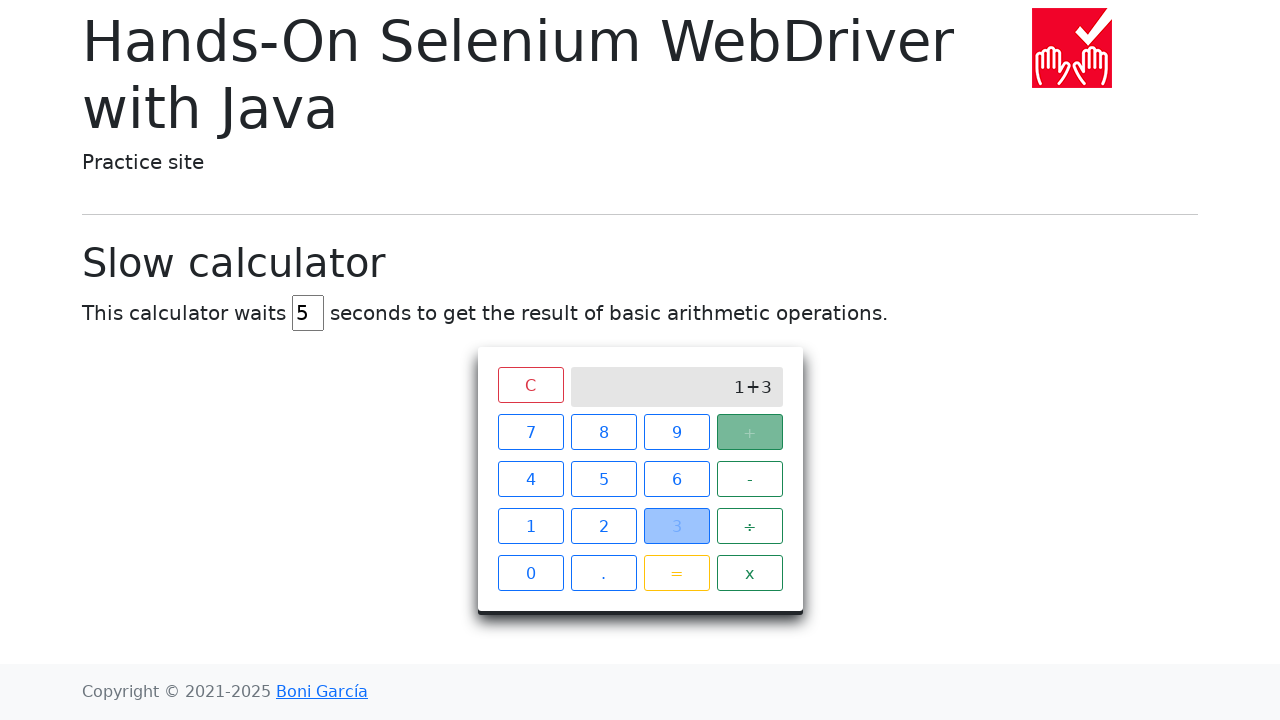

Clicked equals button at (676, 573) on xpath=//span[text()='=']
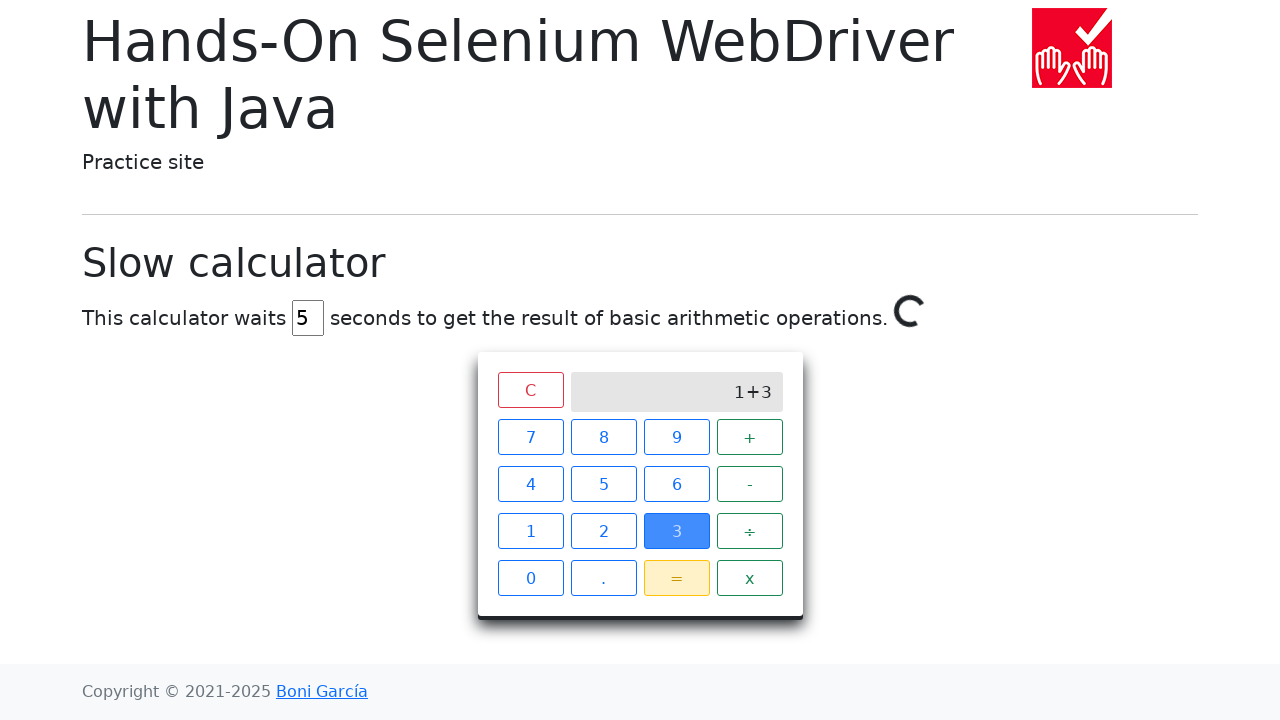

Calculator result displayed 4
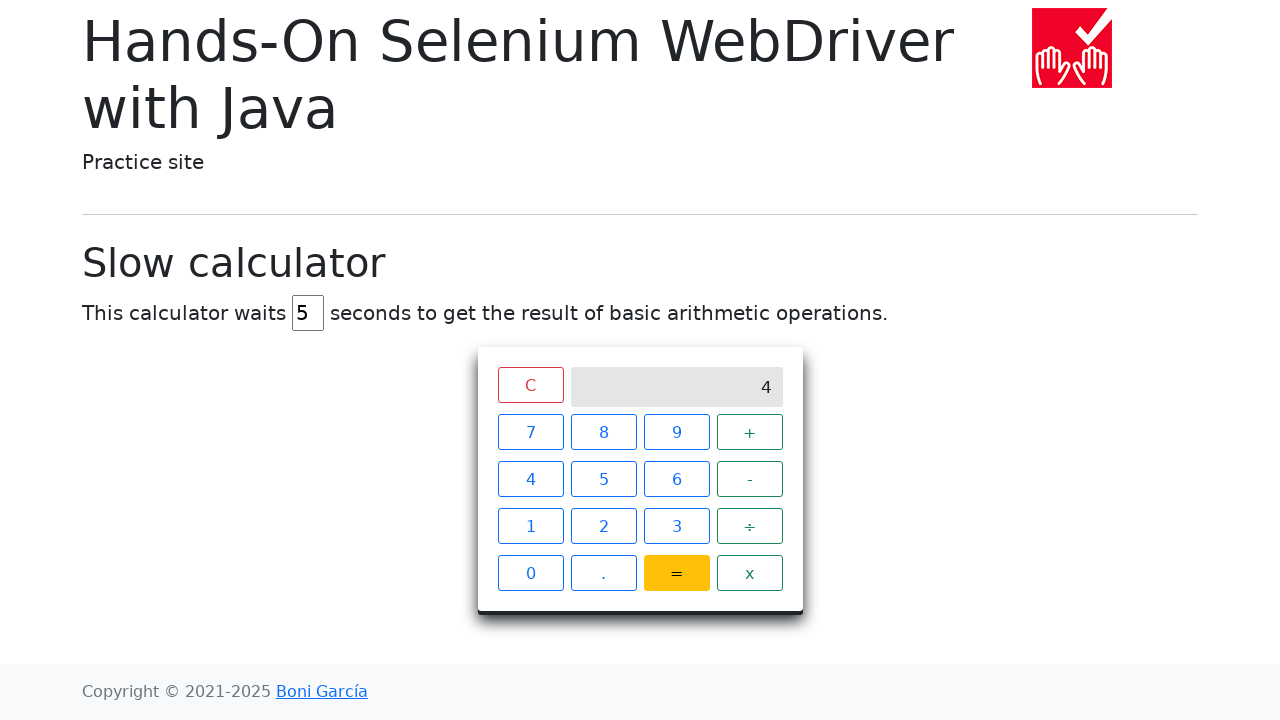

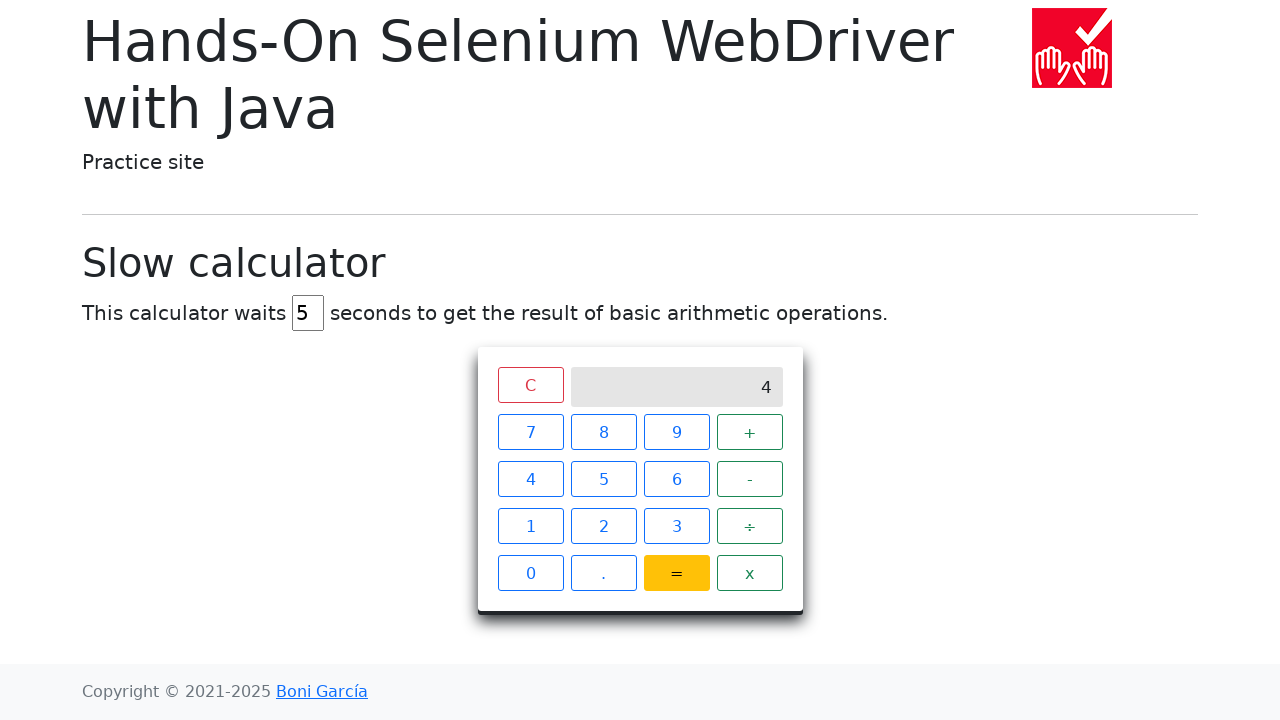